Tests JavaScript prompt dialog by triggering it, entering text, and accepting it

Starting URL: https://practice.cydeo.com/javascript_alerts

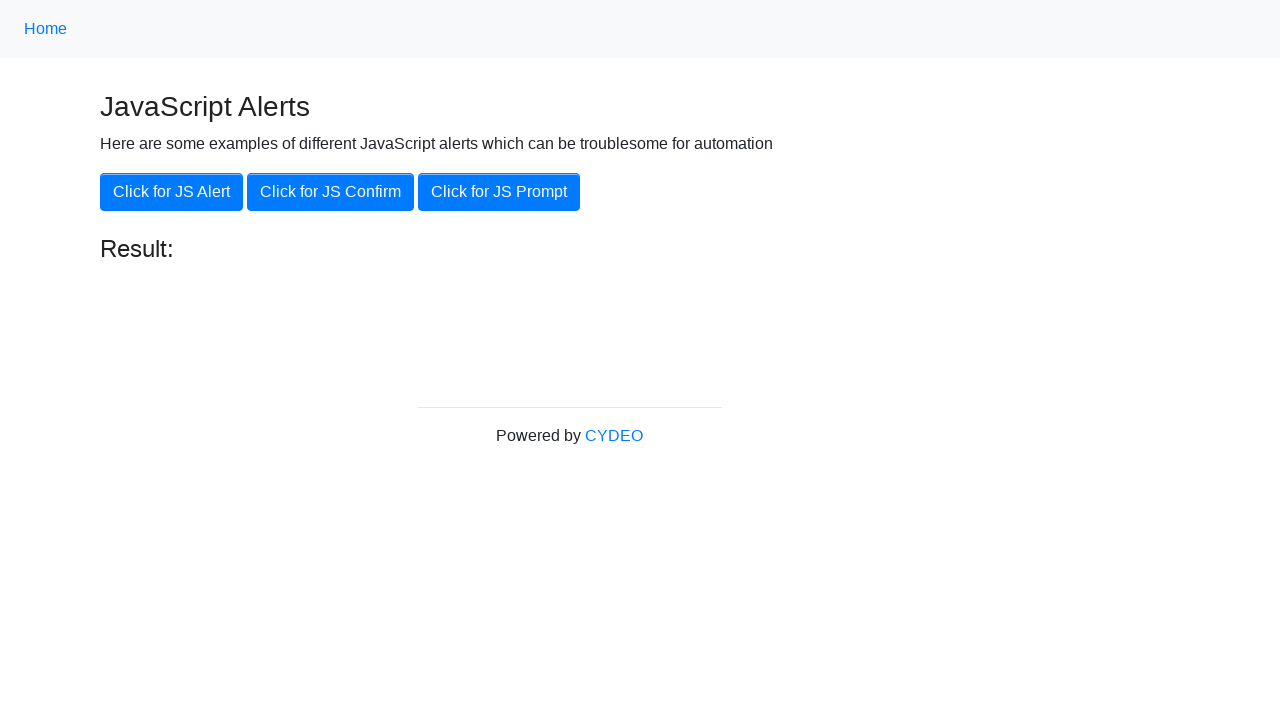

Set up dialog handler to accept prompt with message 'Test Review Message'
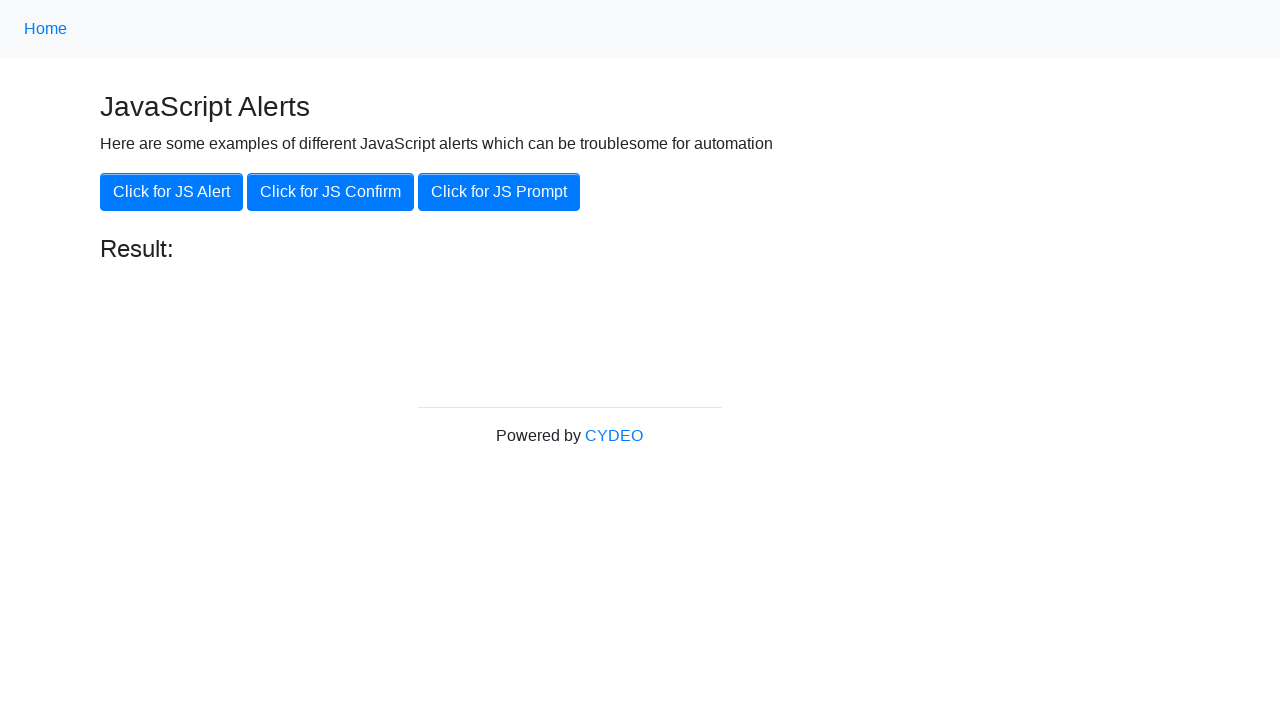

Clicked button to trigger JavaScript prompt dialog at (499, 192) on xpath=//button[@class='btn btn-primary'][3]
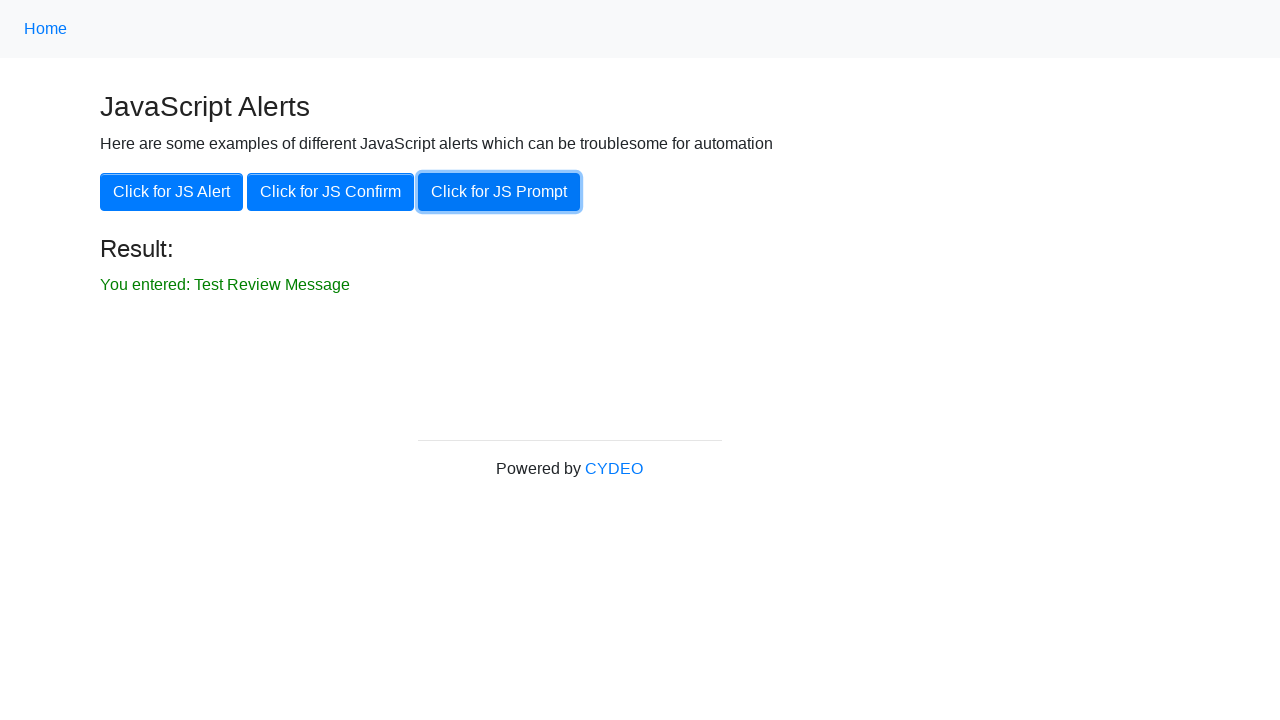

Waited for result element to appear
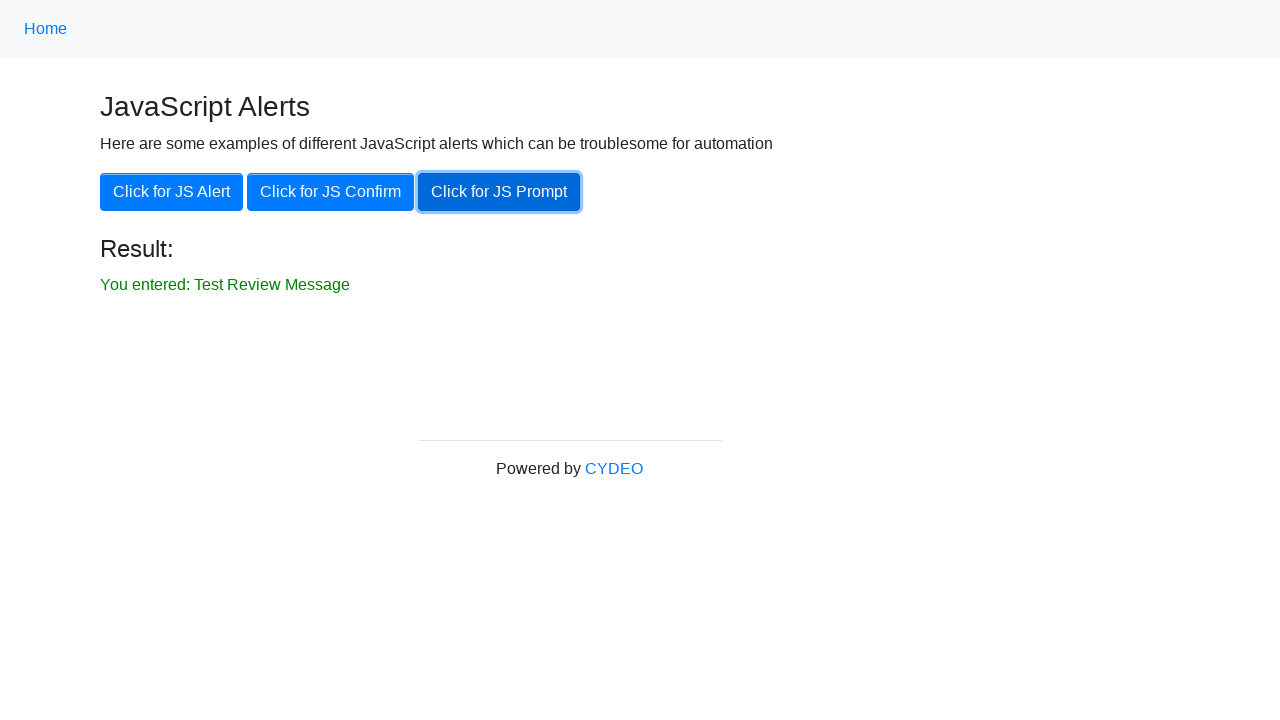

Retrieved result text: You entered: Test Review Message
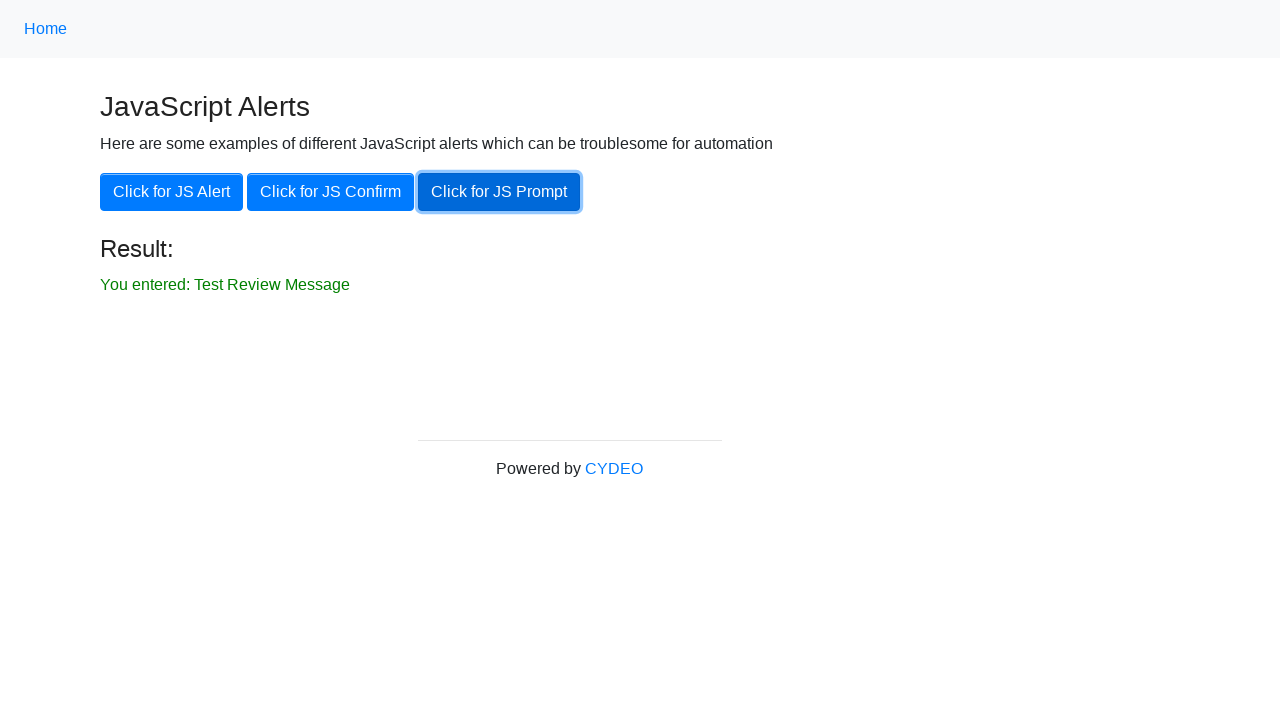

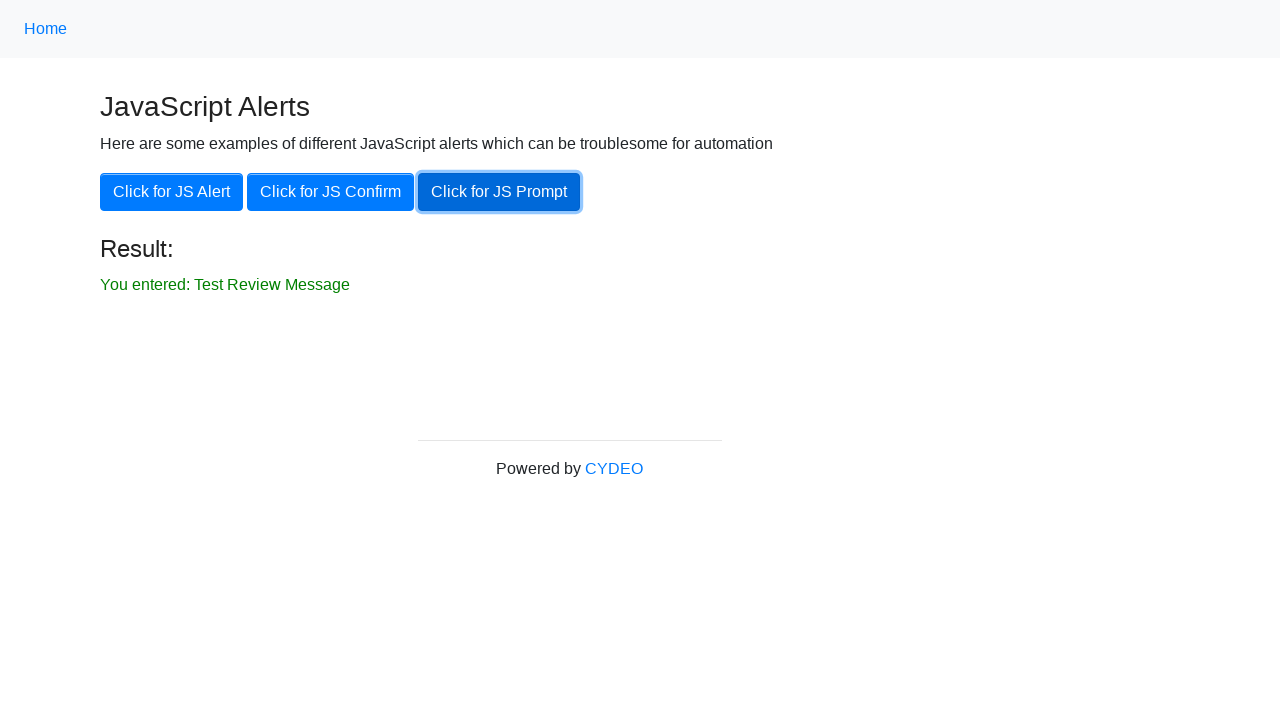